Tests checkbox functionality by checking both checkboxes and verifying they are checked

Starting URL: https://the-internet.herokuapp.com/checkboxes

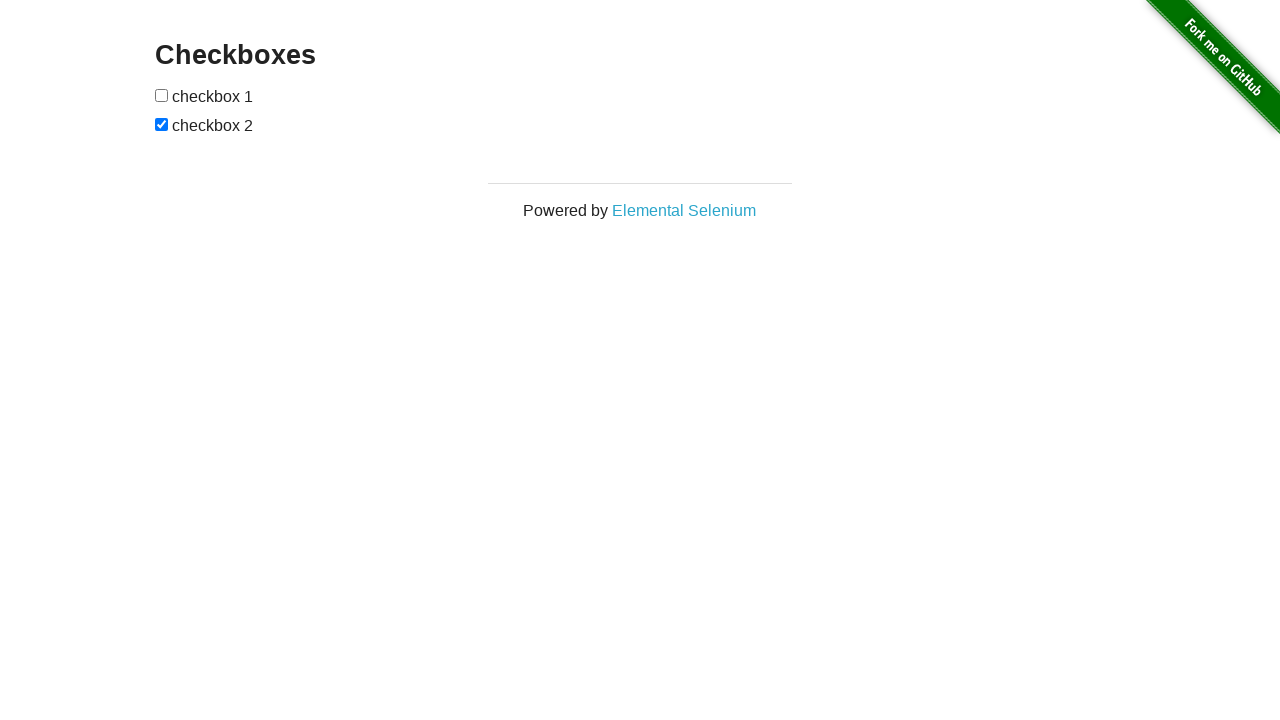

Page loaded and network idle
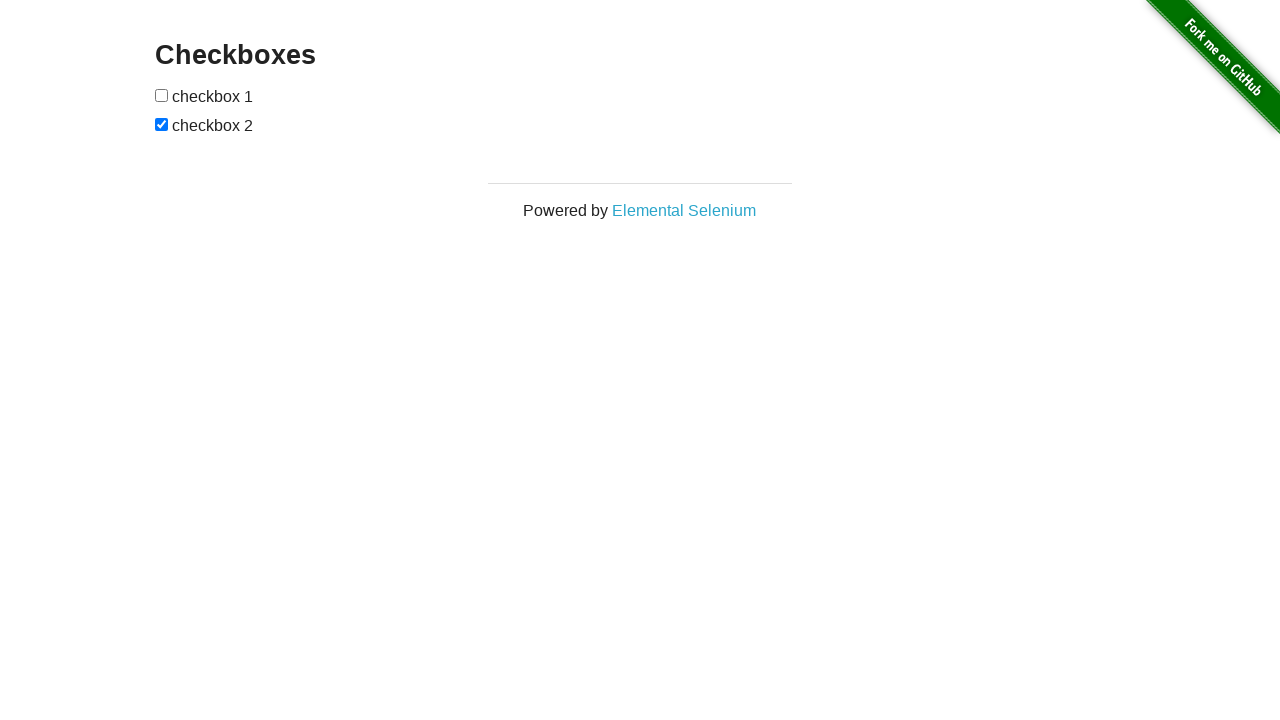

Checked the first checkbox at (162, 95) on xpath=//input[1]
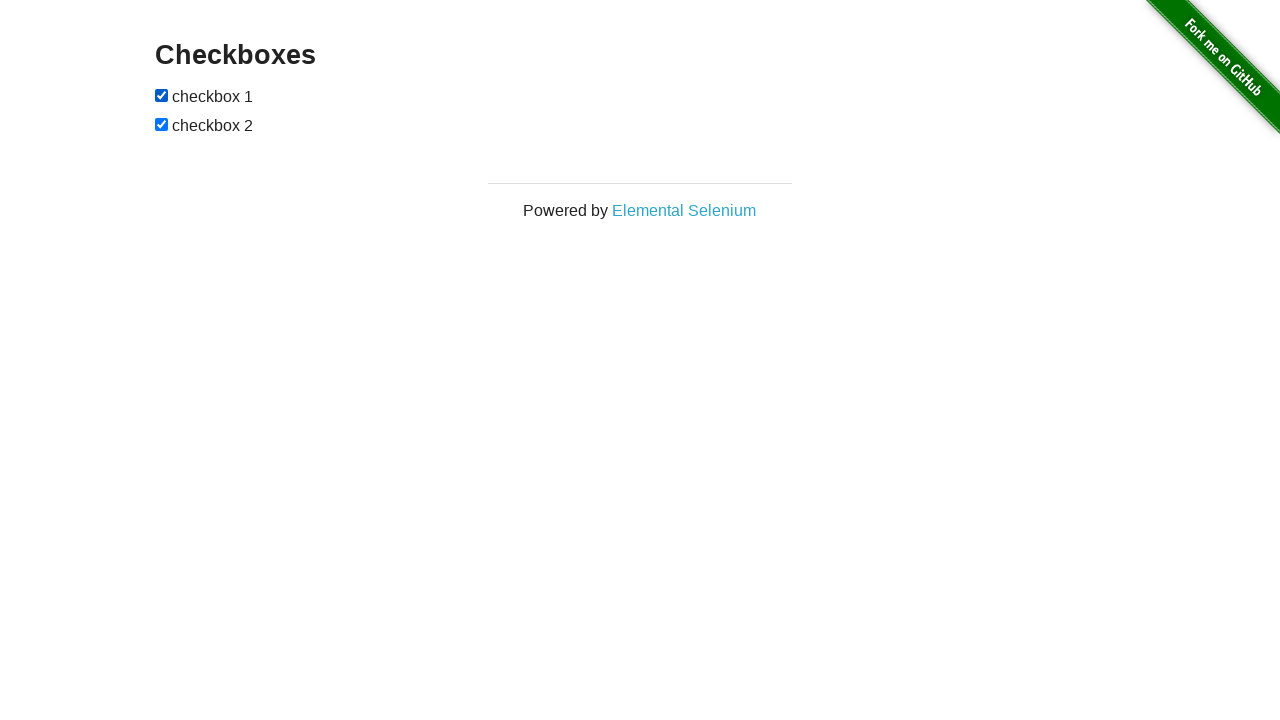

Checked the second checkbox on xpath=//input[2]
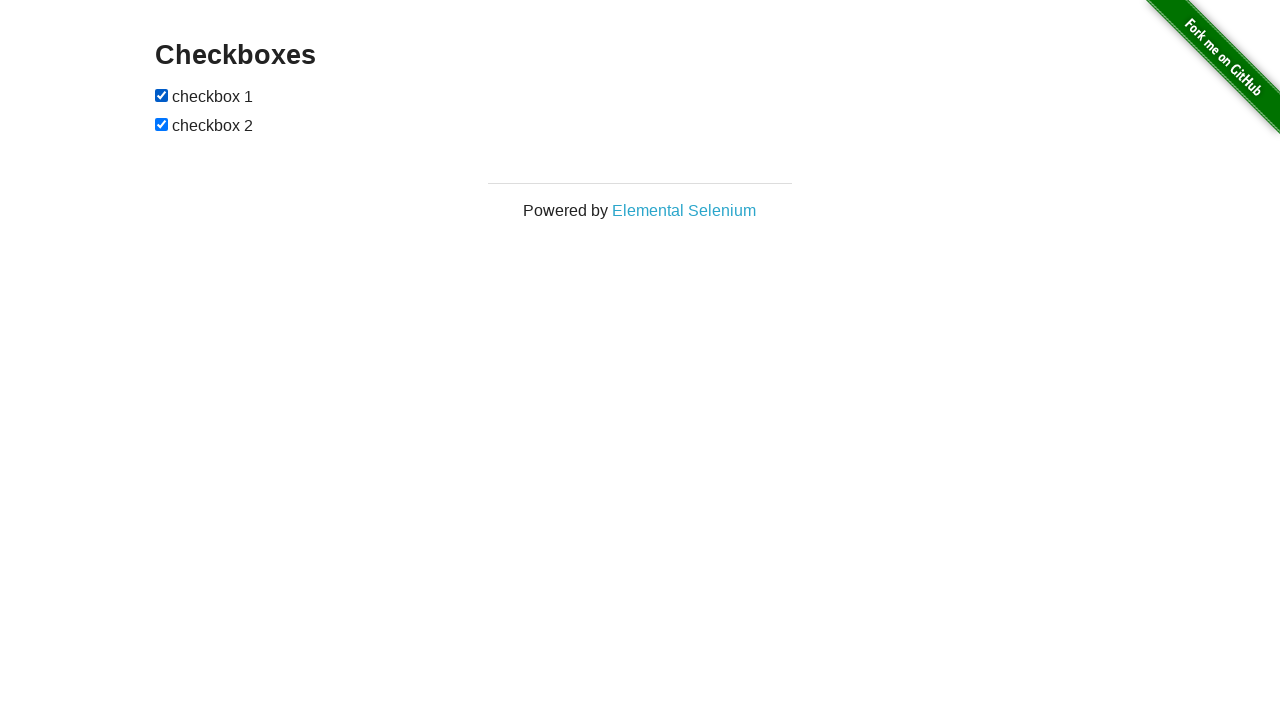

Verified that the first checkbox is checked
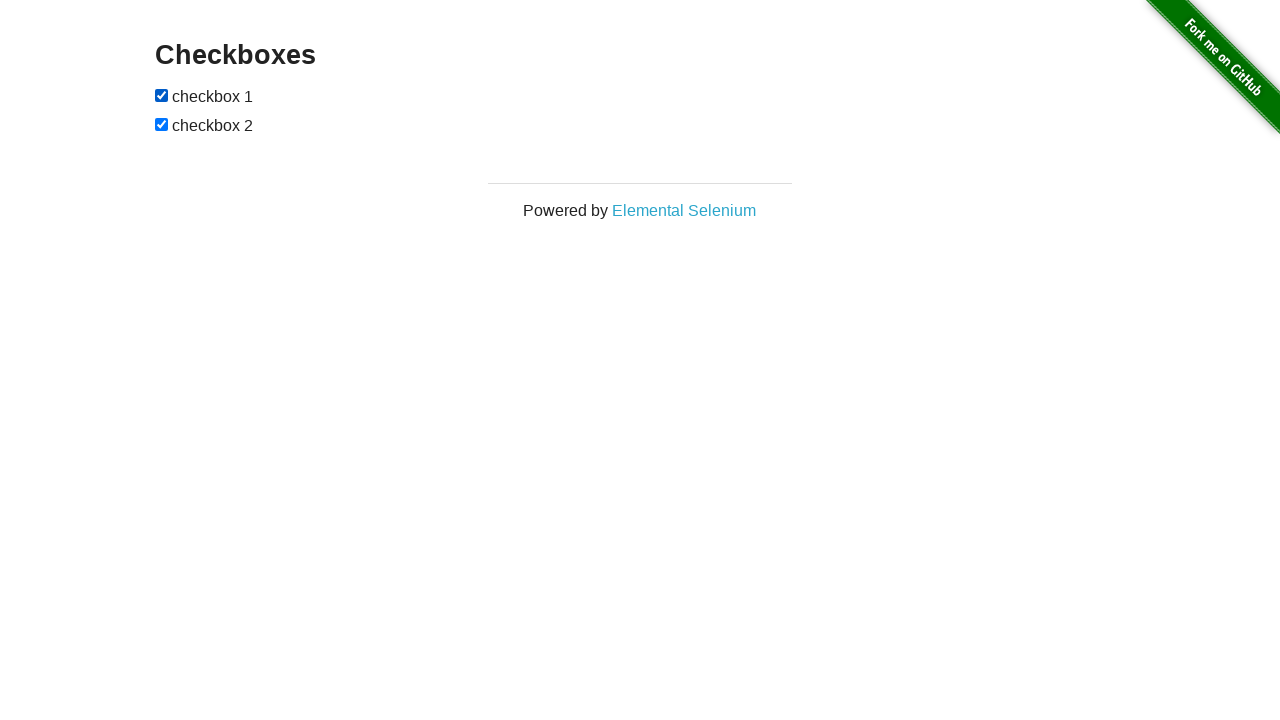

Verified that the second checkbox is checked
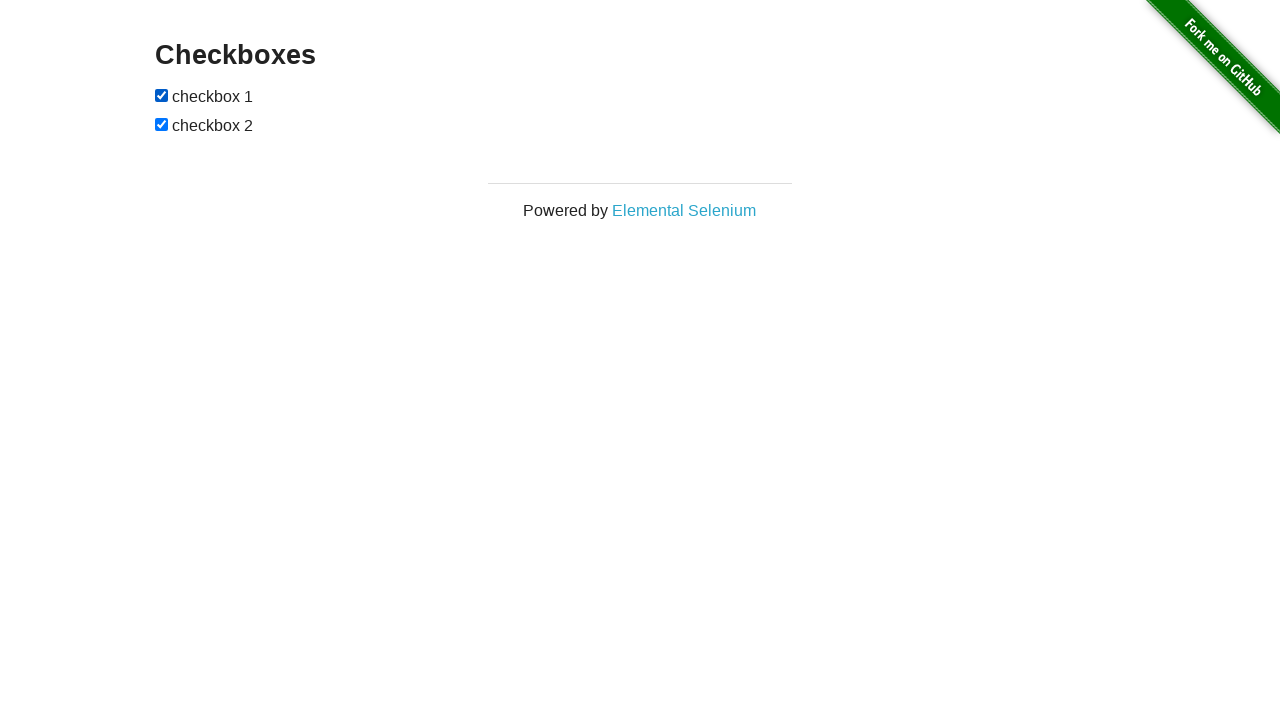

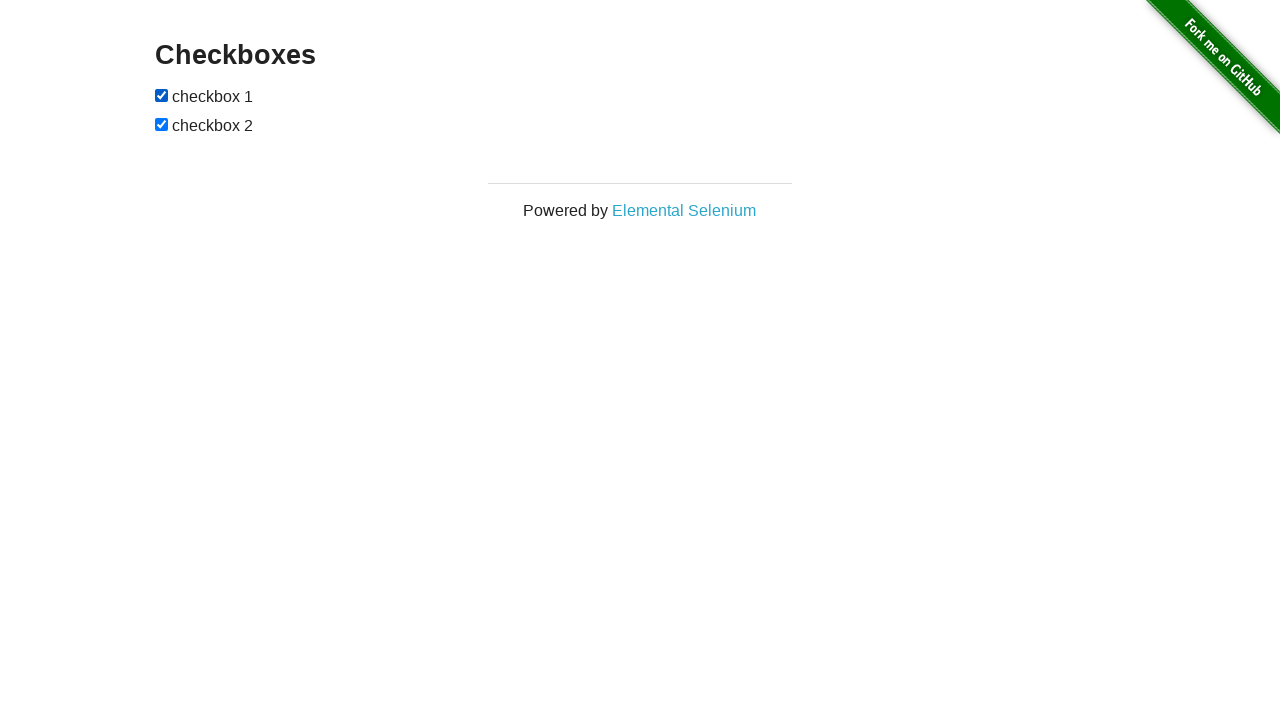